Tests a text box form by filling in full name, email, current address, and permanent address fields, then submitting the form

Starting URL: https://demoqa.com/text-box

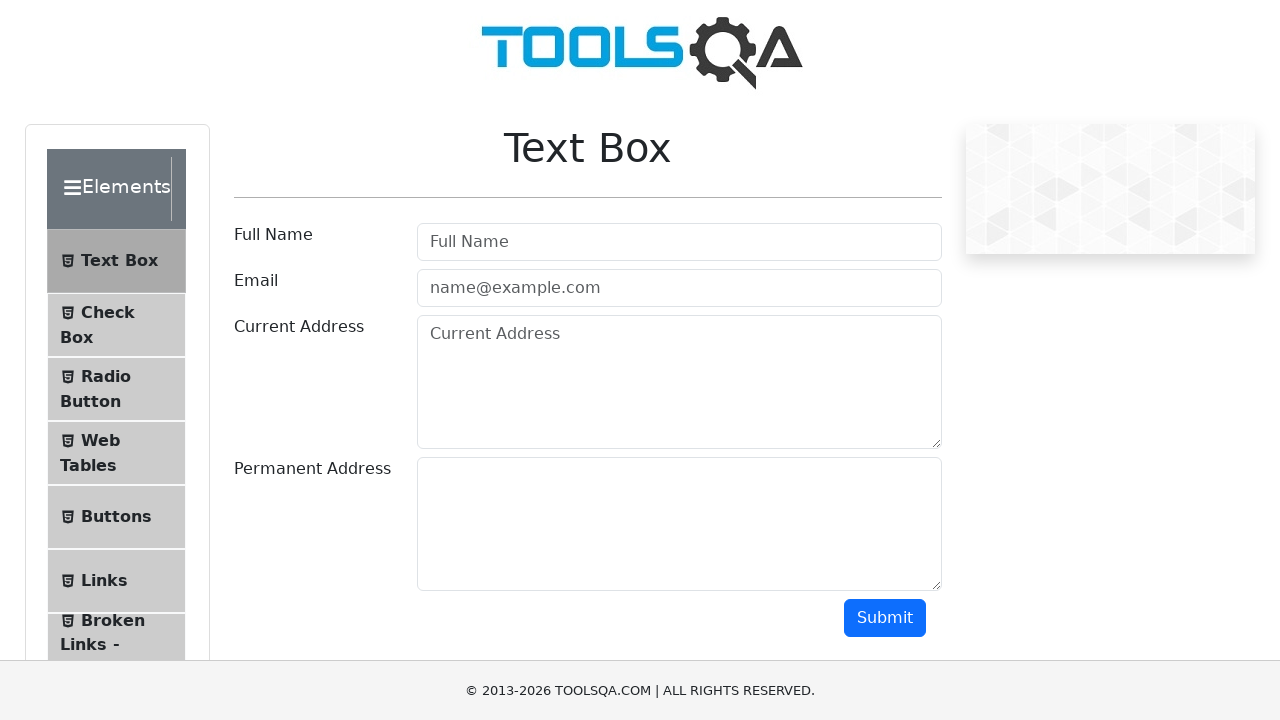

Filled full name field with 'Ivan' on //input[@id="userName"]
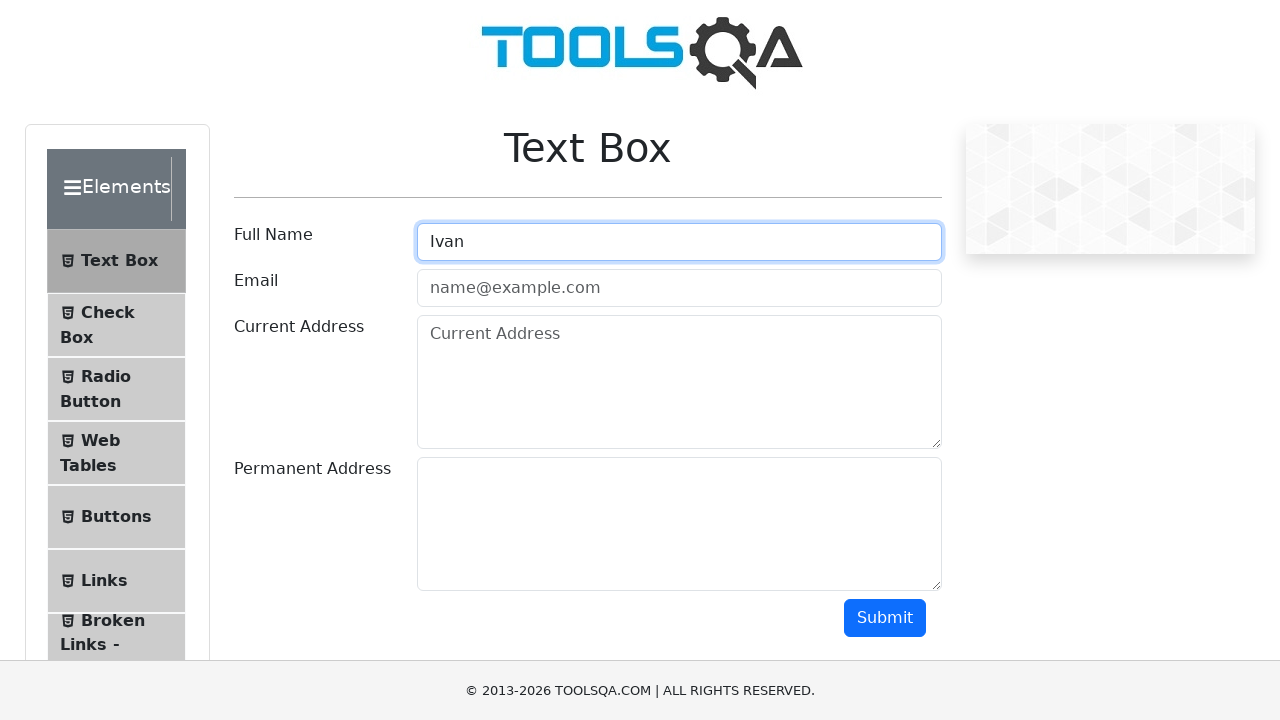

Filled email field with 'test@com.com' on //input[@id="userEmail"]
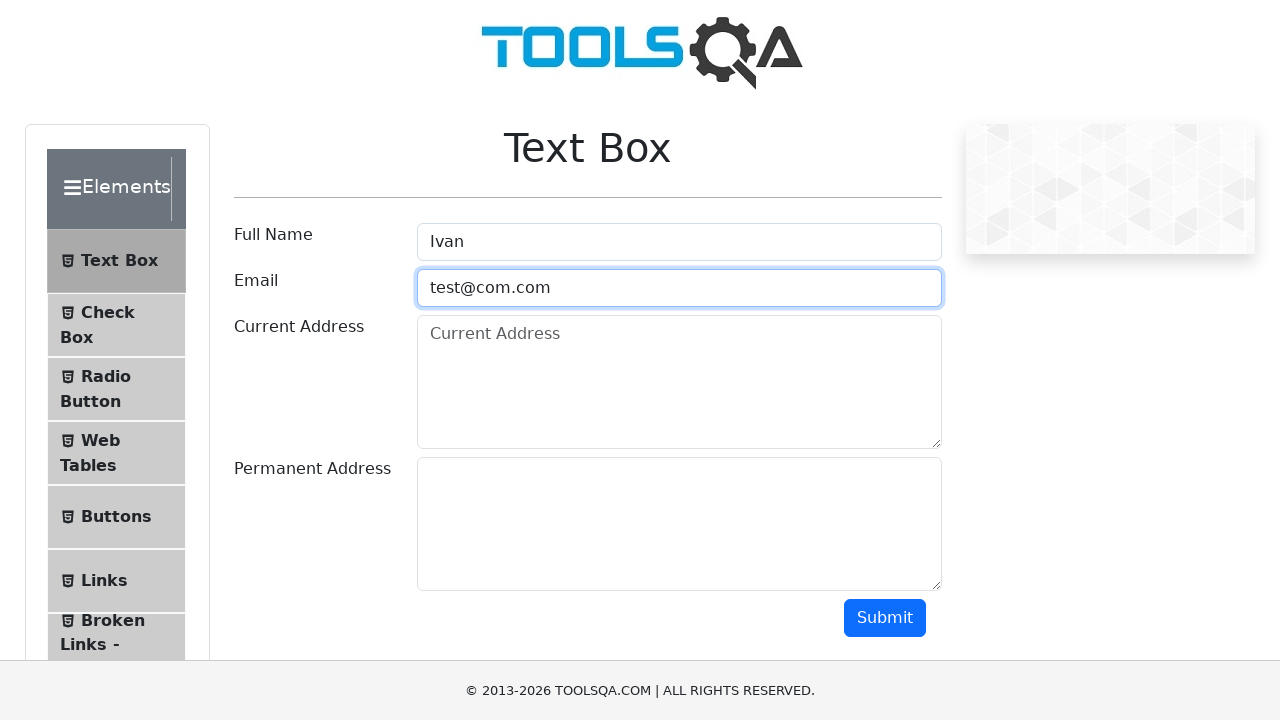

Filled current address field with 'Shevchenka str.' on //textarea[@id="currentAddress"]
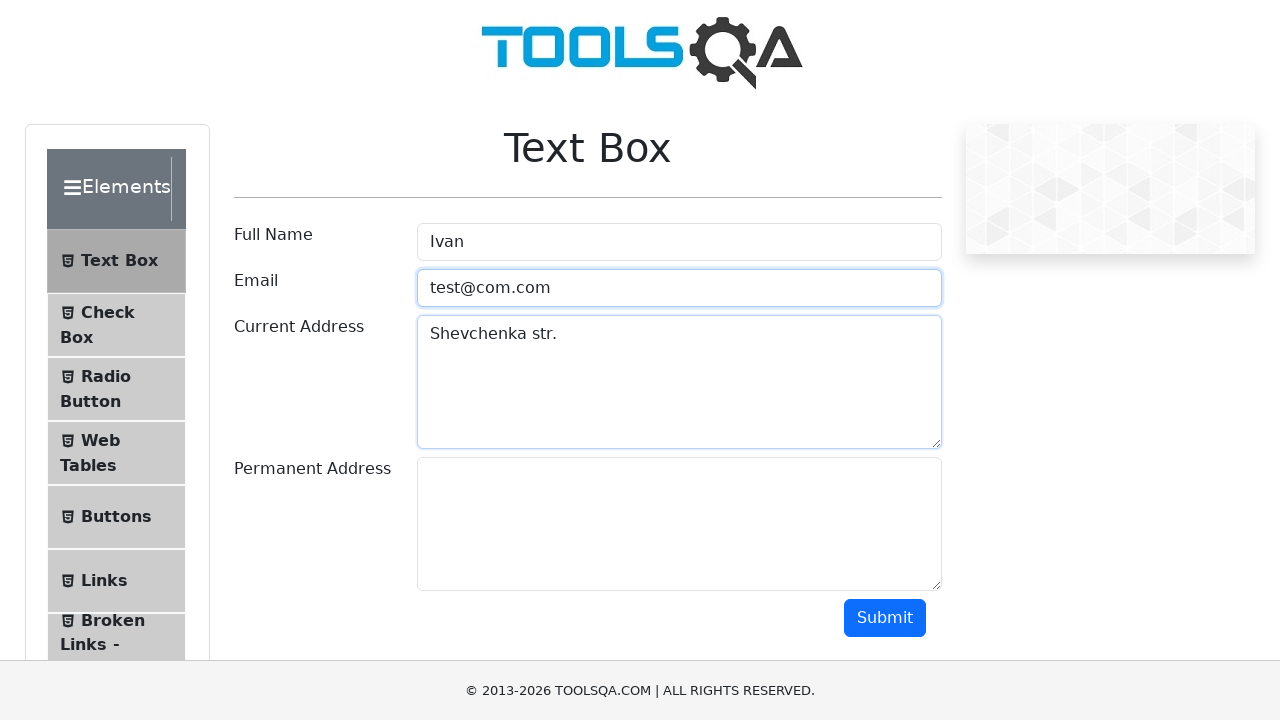

Filled permanent address field with 'Osvytska str.' on //textarea[@id="permanentAddress"]
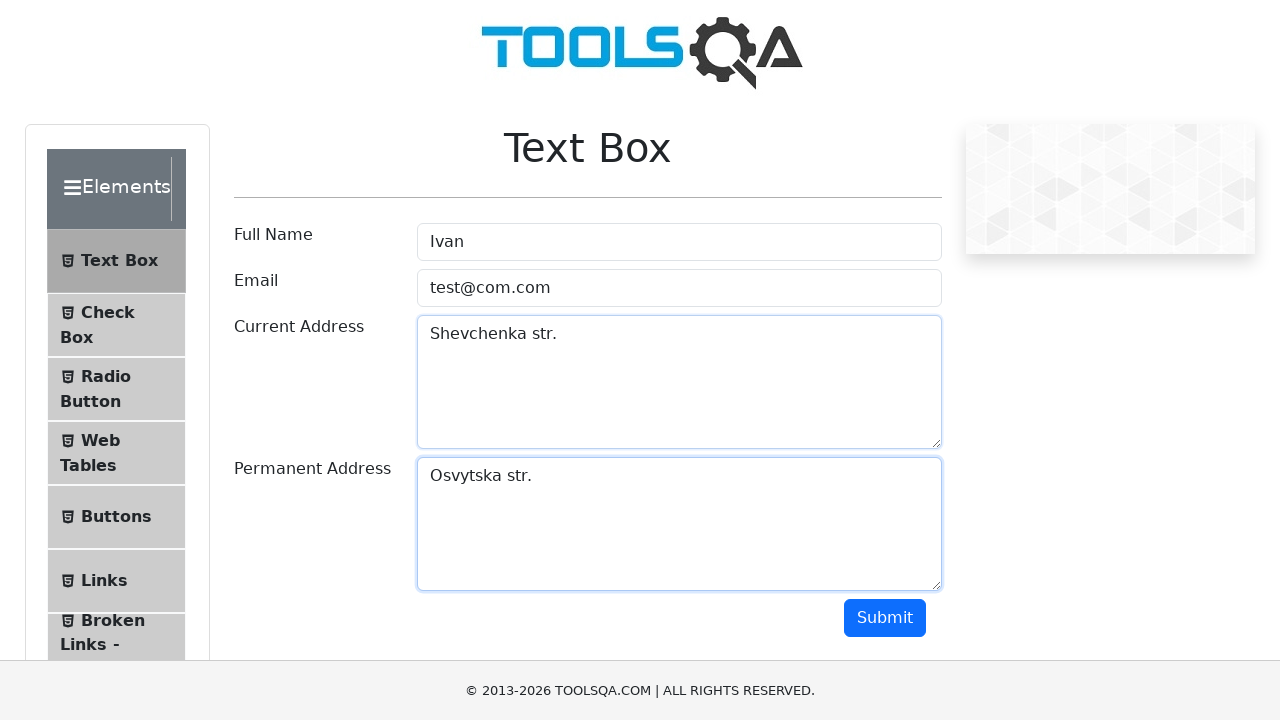

Clicked submit button to submit the form at (885, 618) on xpath=//button[@id="submit"]
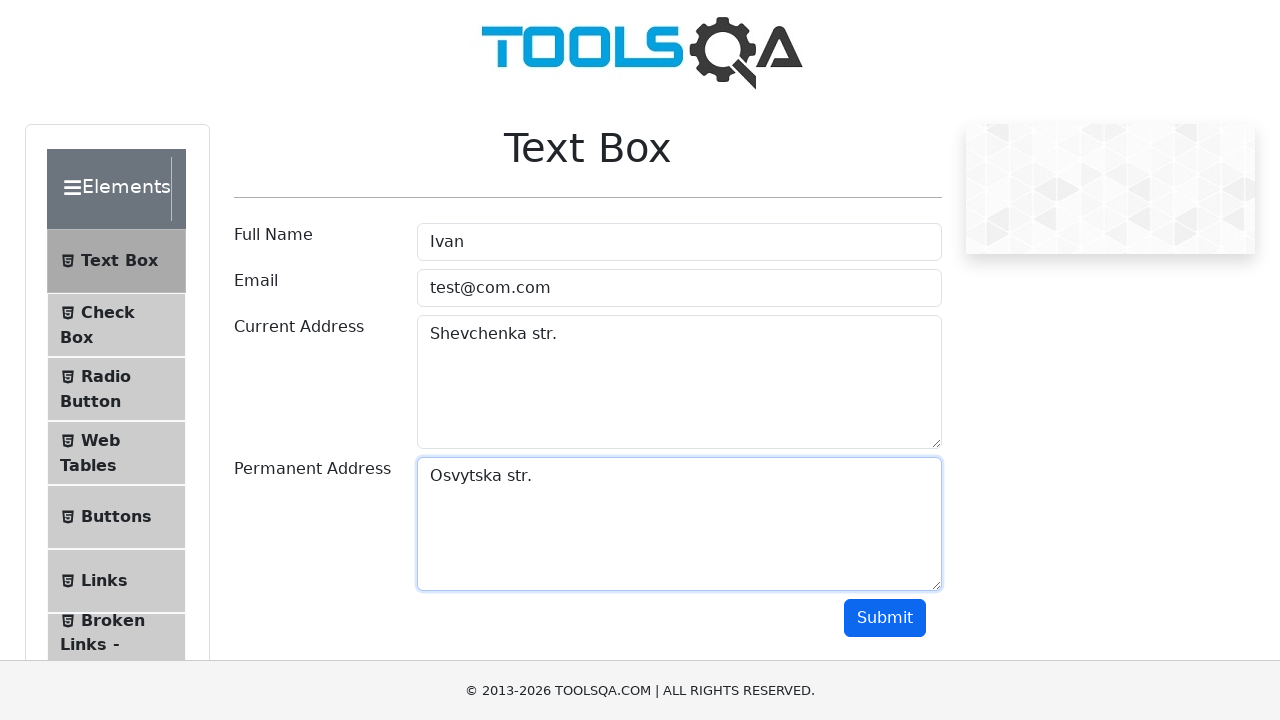

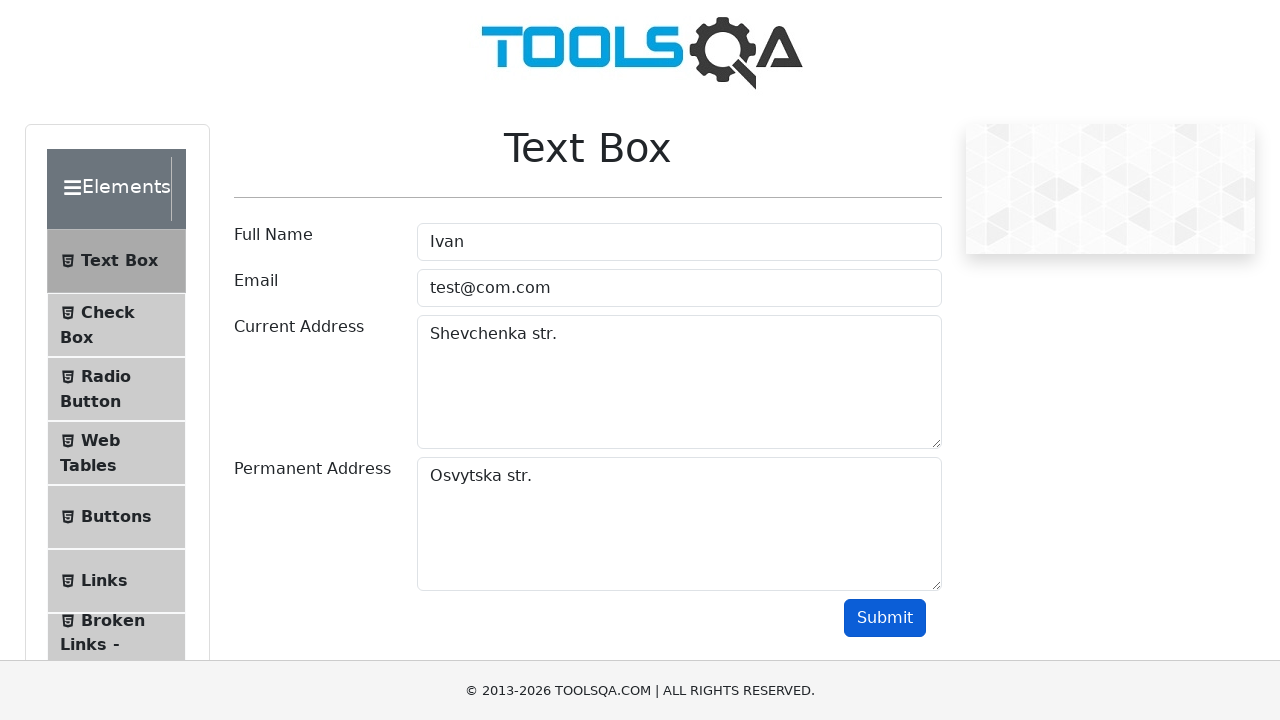